Tests hover interaction on a blog menu element and then focuses on a submenu item using Selenium Actions class

Starting URL: http://omayo.blogspot.com/

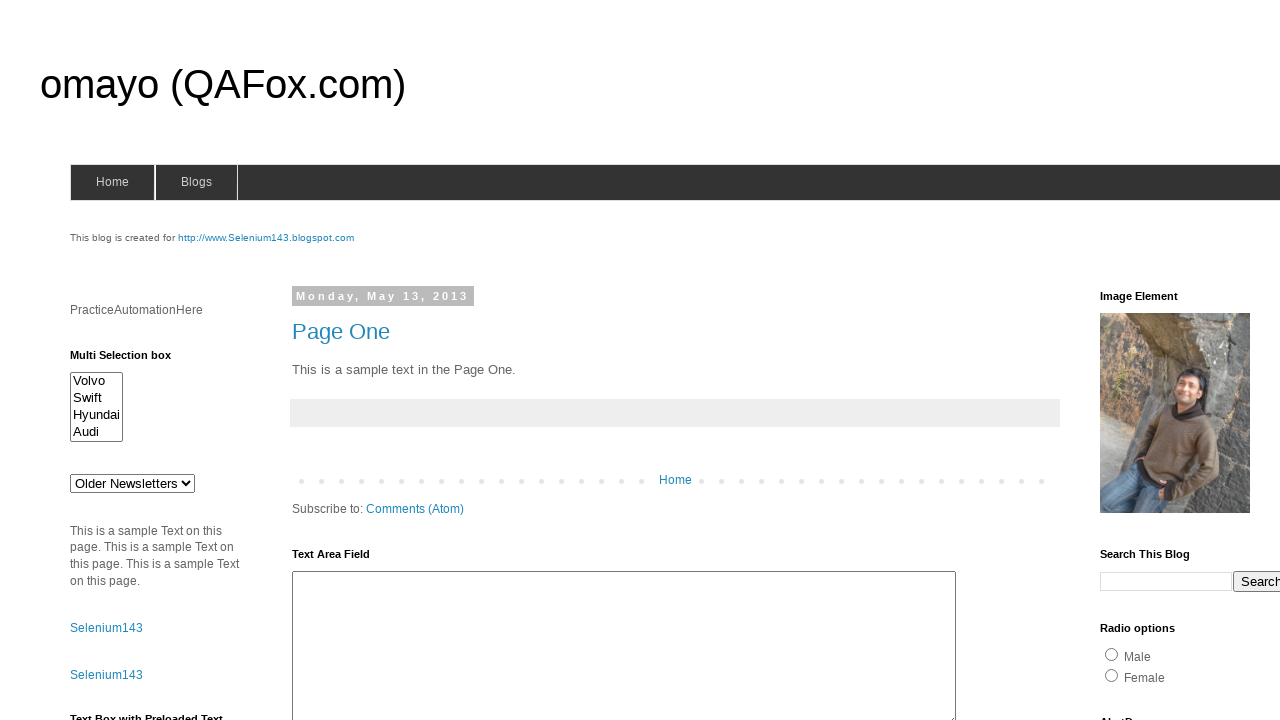

Navigated to http://omayo.blogspot.com/
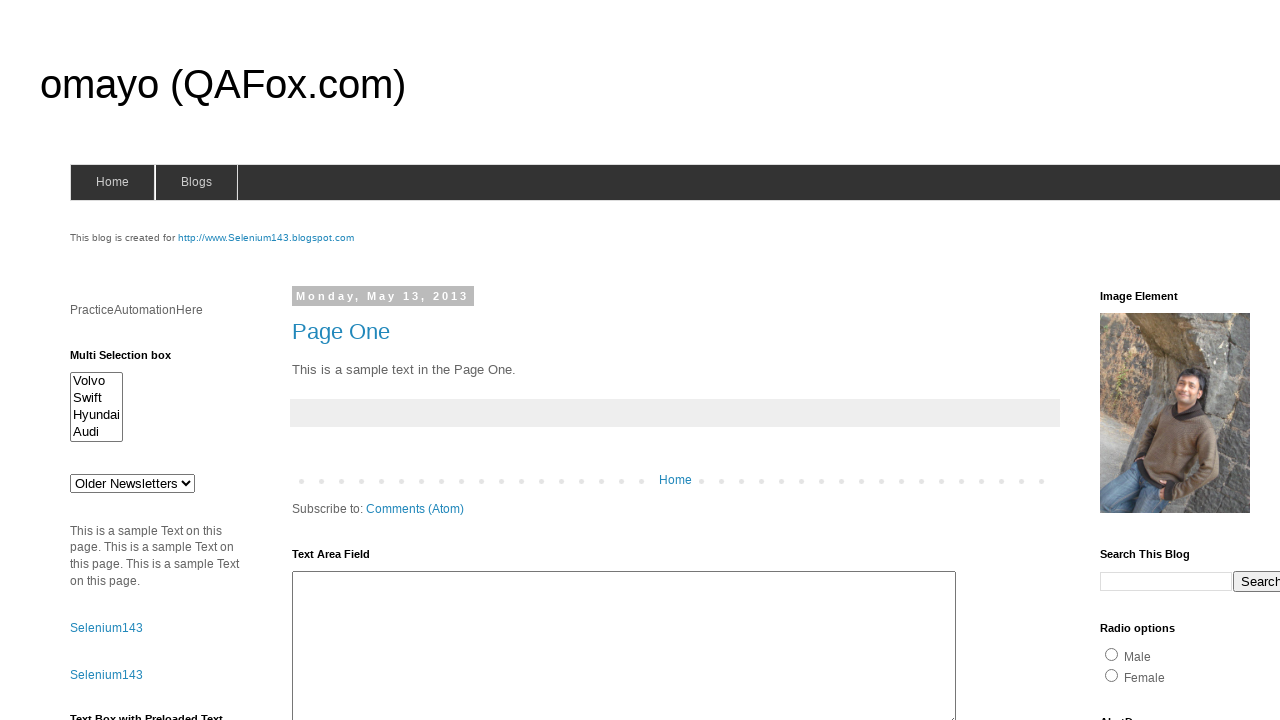

Hovered over blogs menu element at (196, 182) on #blogsmenu
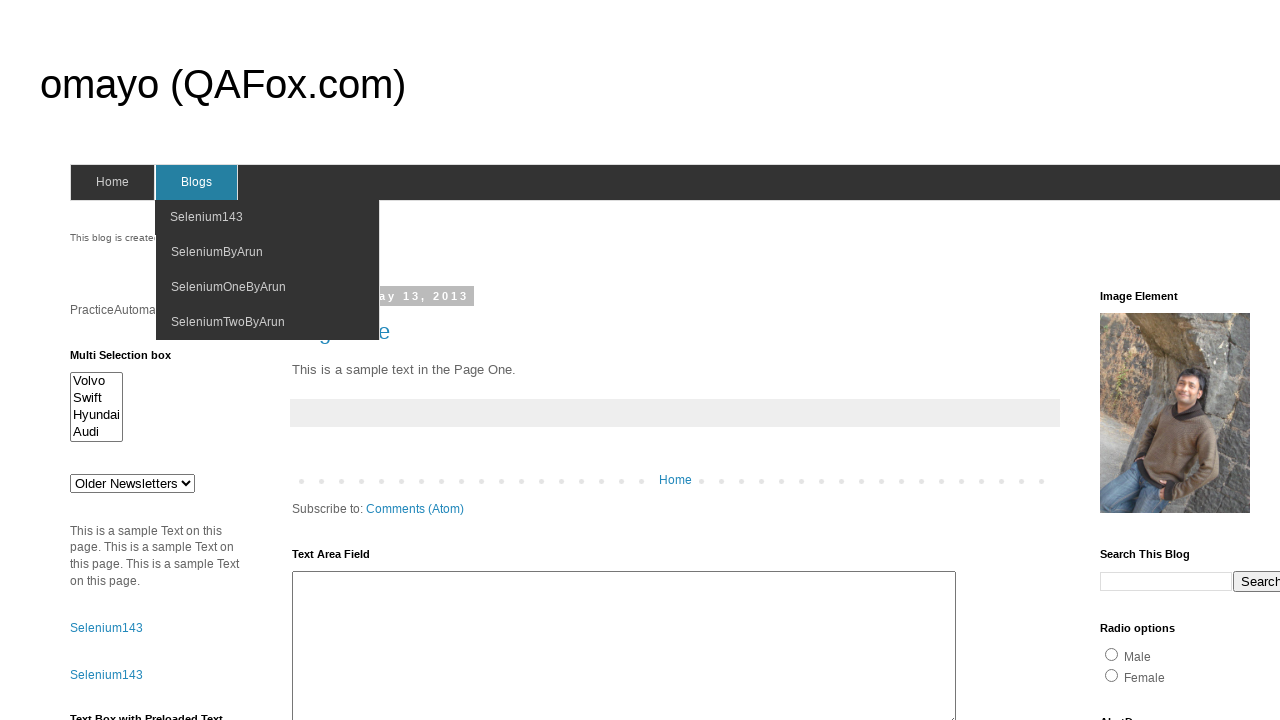

Clicked on SeleniumOneByArun submenu item at (228, 287) on xpath=//a/span[text()='SeleniumOneByArun']
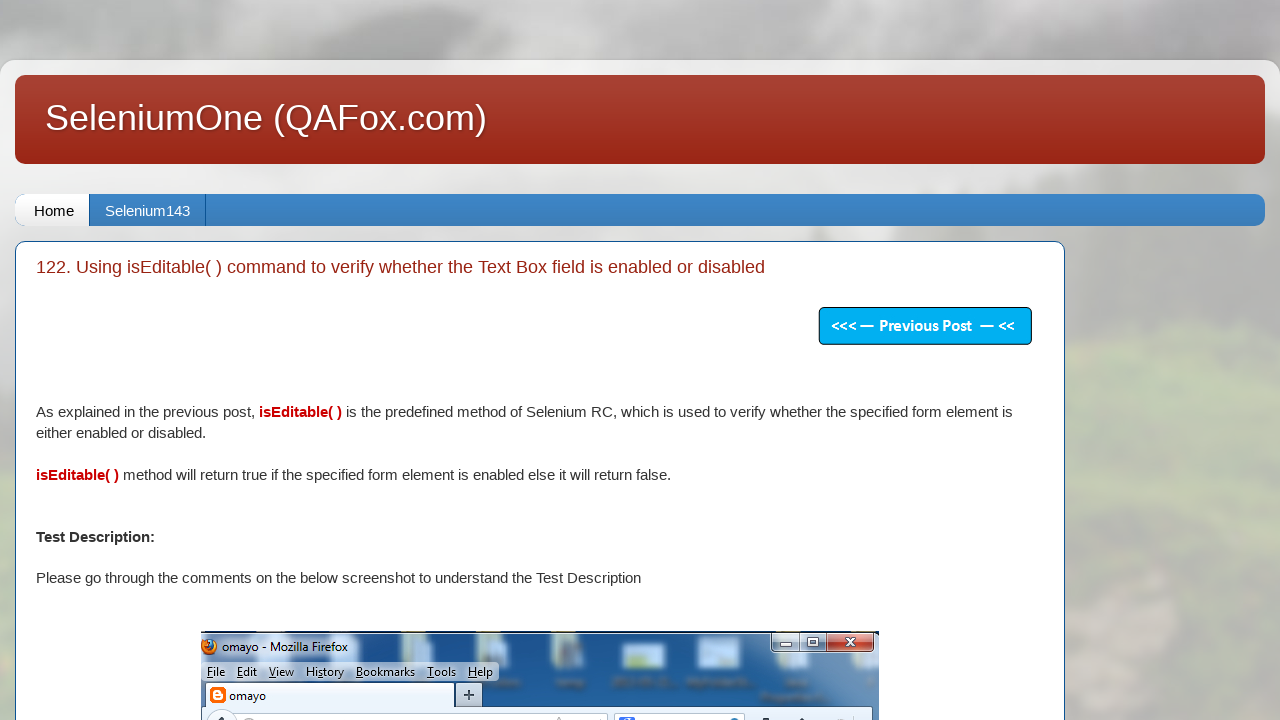

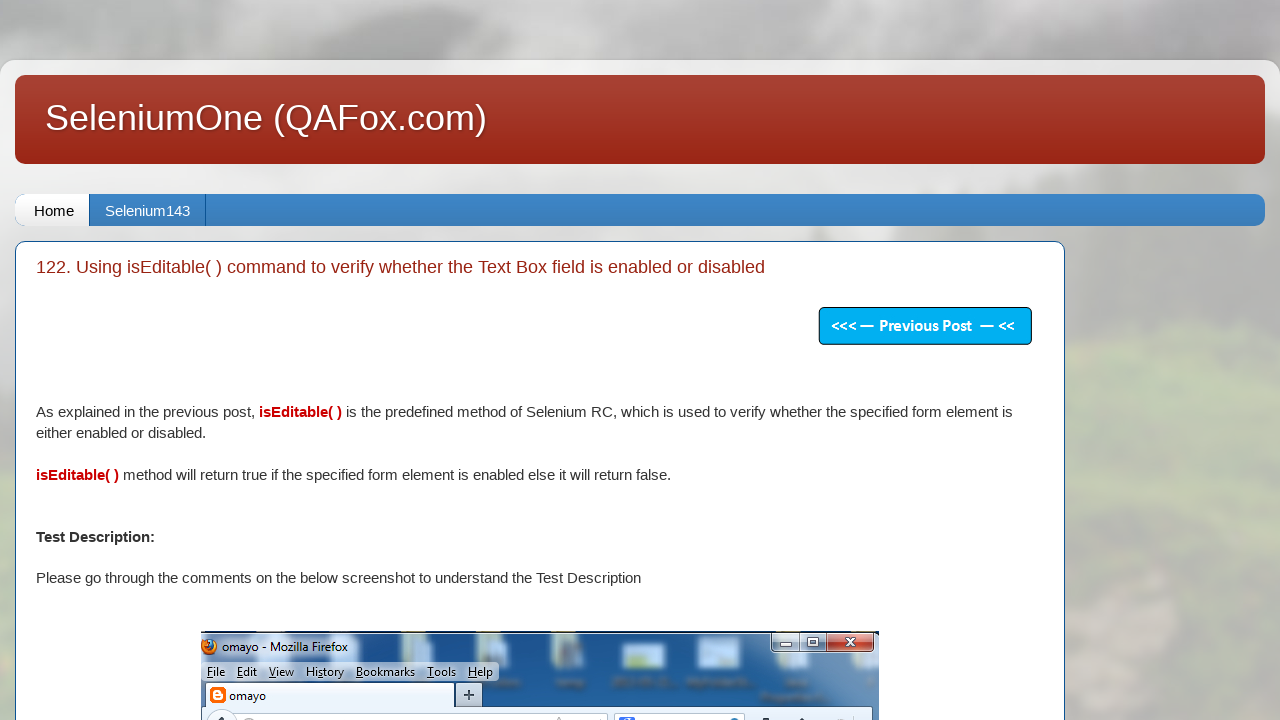